Tests JavaScript prompt dialog handling by clicking a button that triggers a prompt dialog and accepting it with a custom input value

Starting URL: https://the-internet.herokuapp.com/javascript_alerts

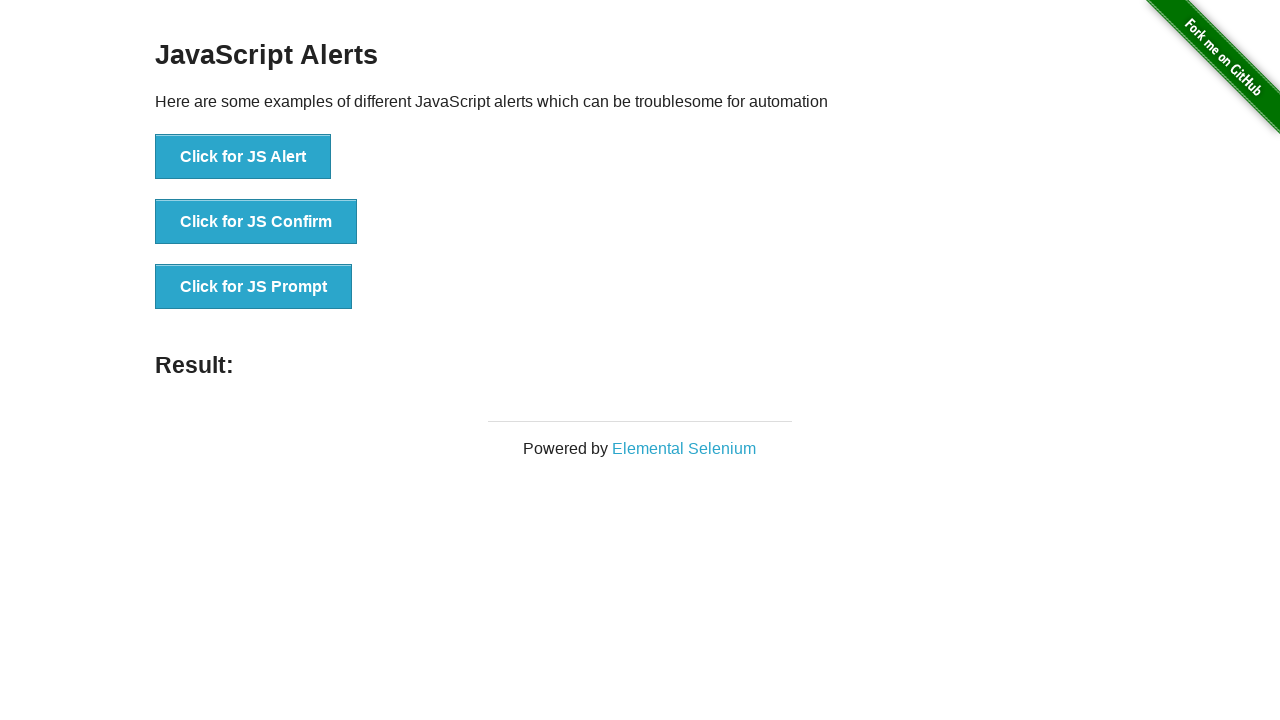

Registered dialog handler for prompt dialogs
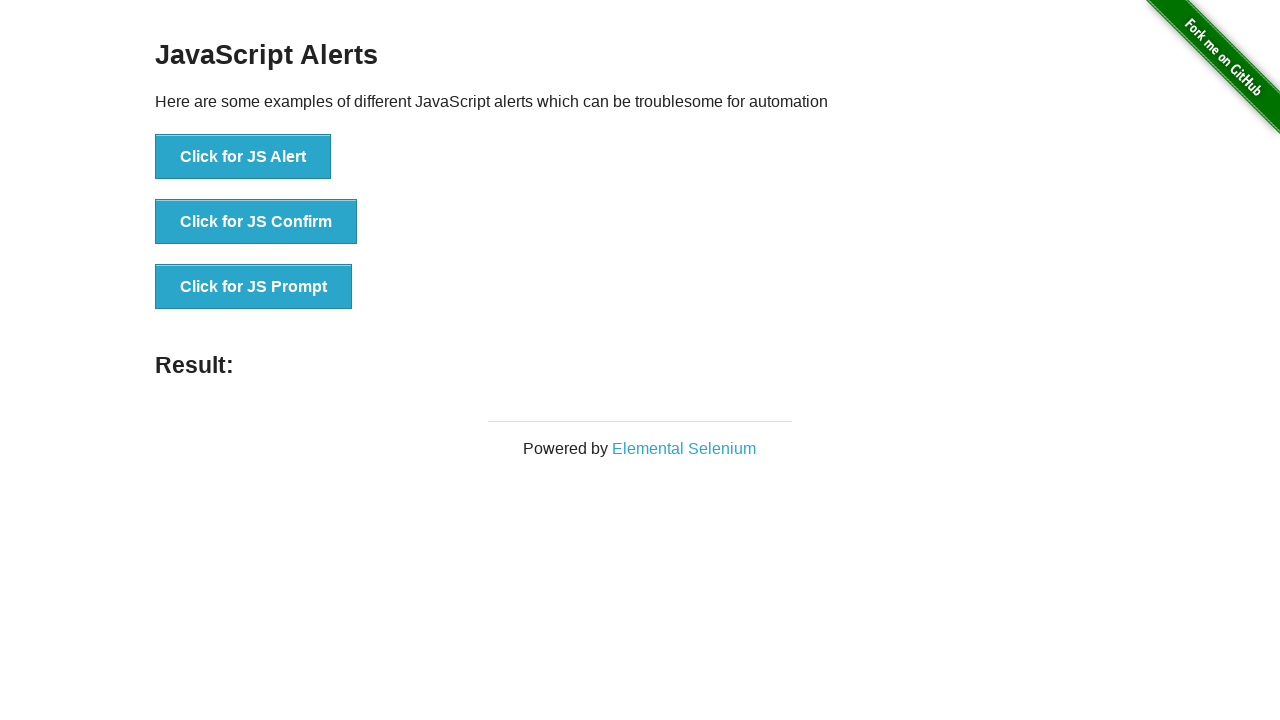

Clicked 'Click for JS Prompt' button to trigger JavaScript prompt dialog at (254, 287) on internal:text="Click for JS Prompt"i
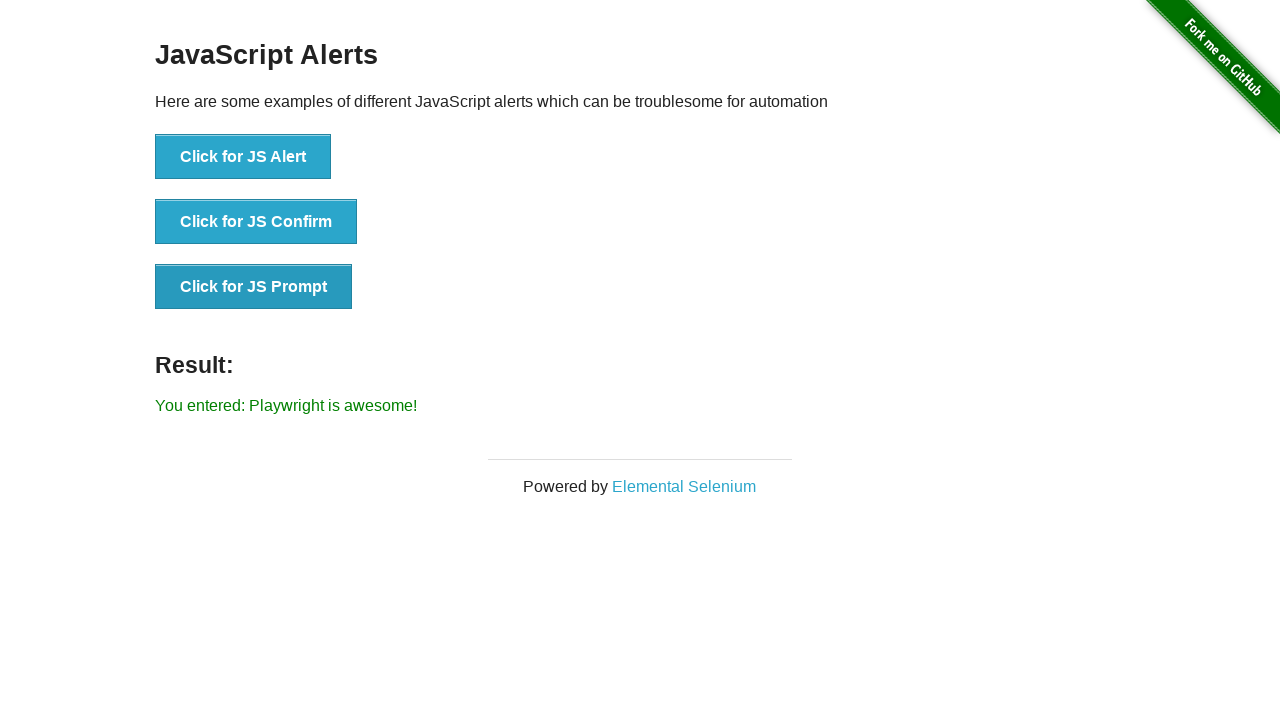

Prompt dialog accepted with custom input 'Playwright is awesome!' and result displayed
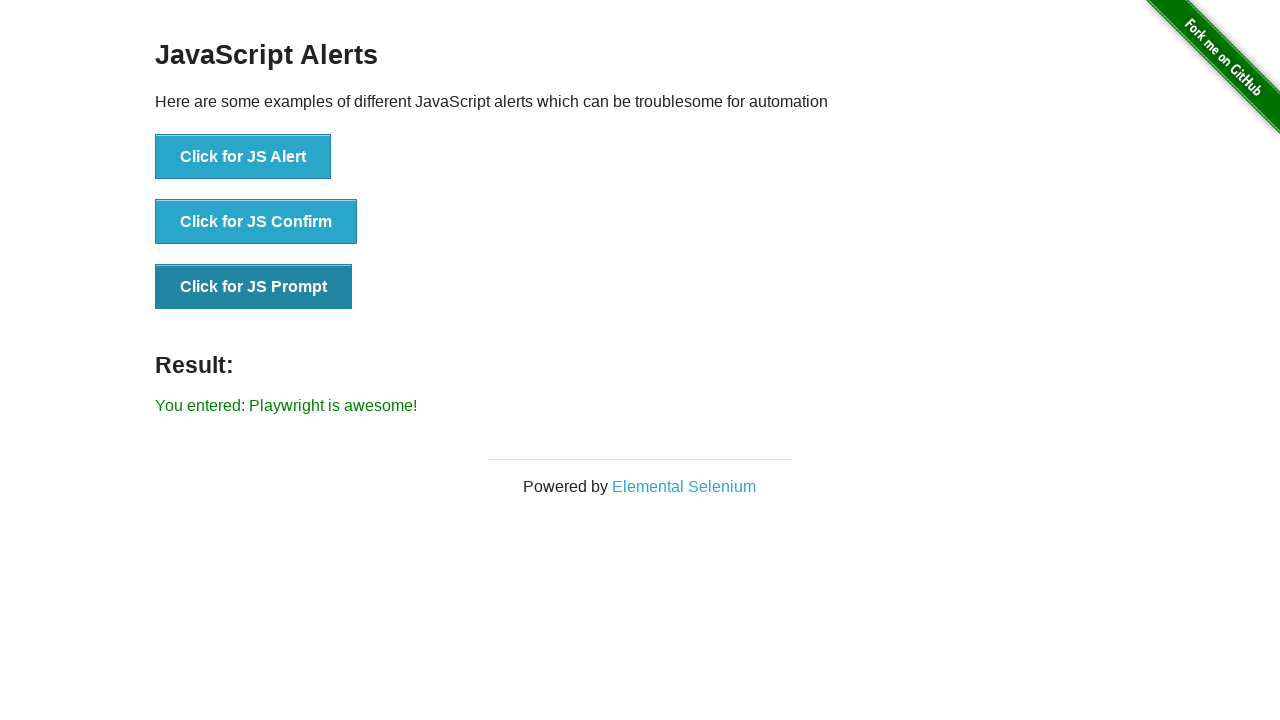

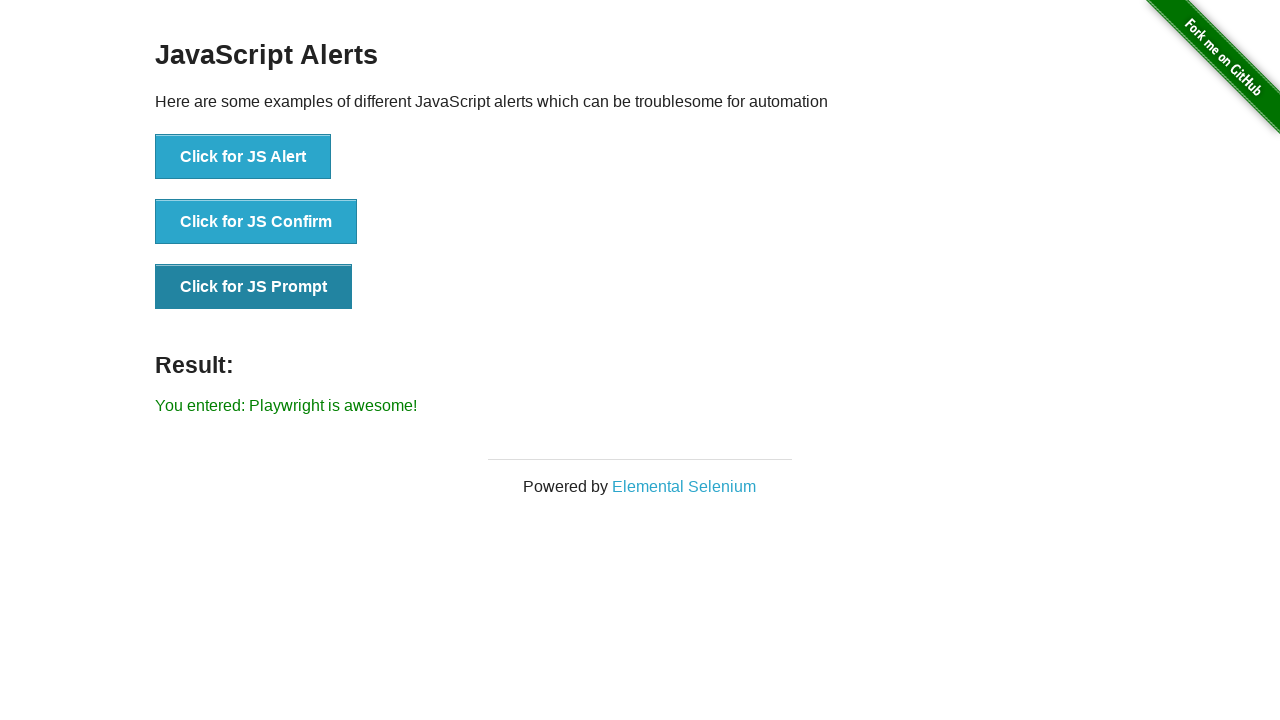